Tests form submission on DemoQA by filling first name and last name fields, then clicking the submit button after scrolling it into view

Starting URL: https://demoqa.com/automation-practice-form

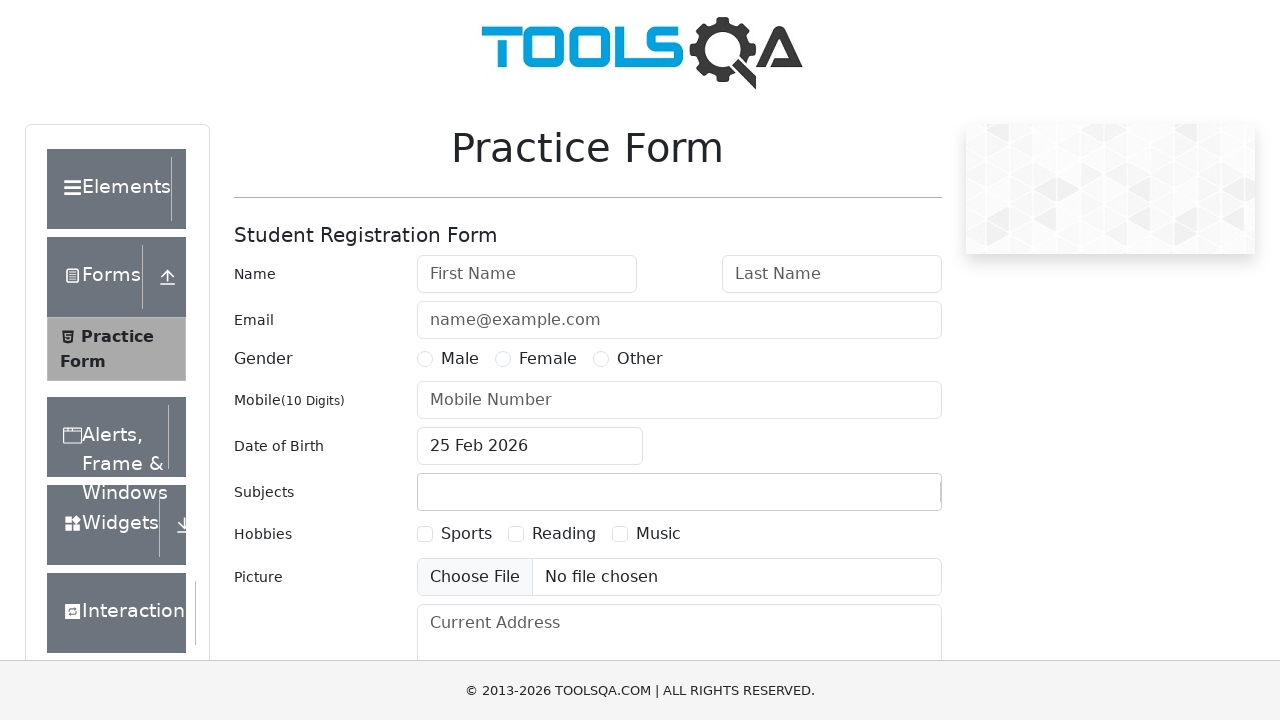

Filled first name field with 'bhanu' on #firstName
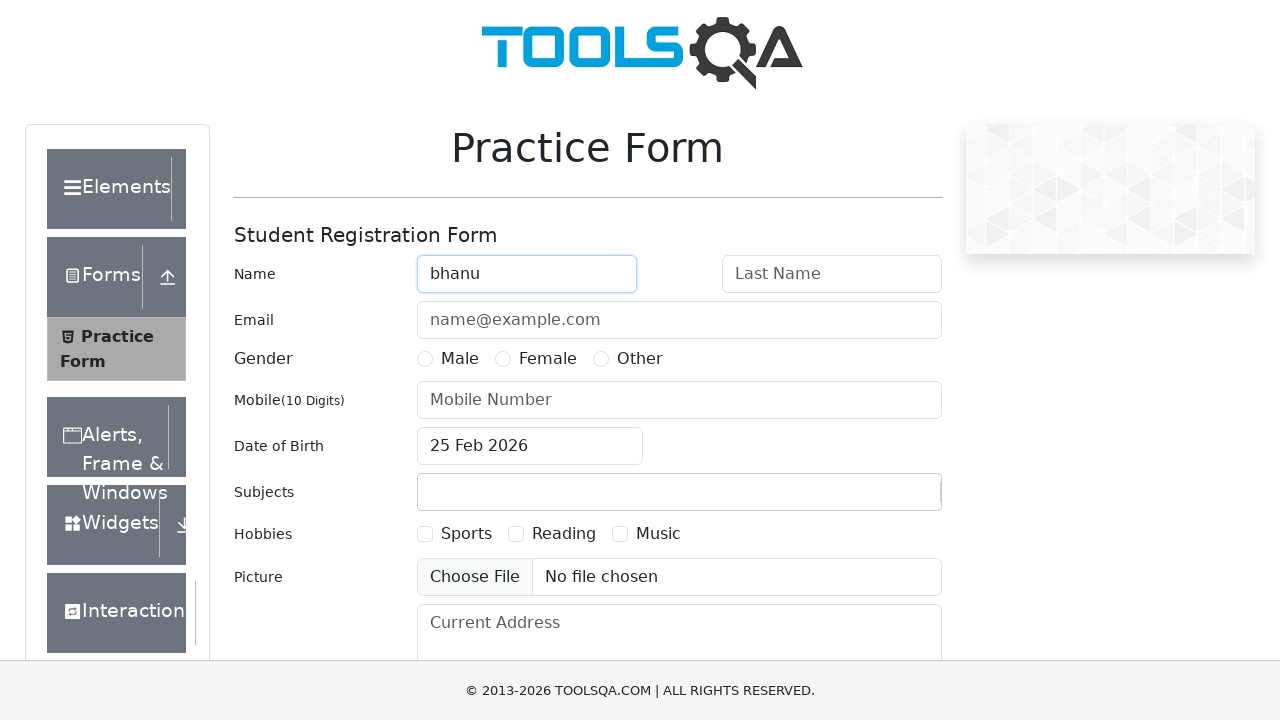

Filled last name field with 'rekha' on #lastName
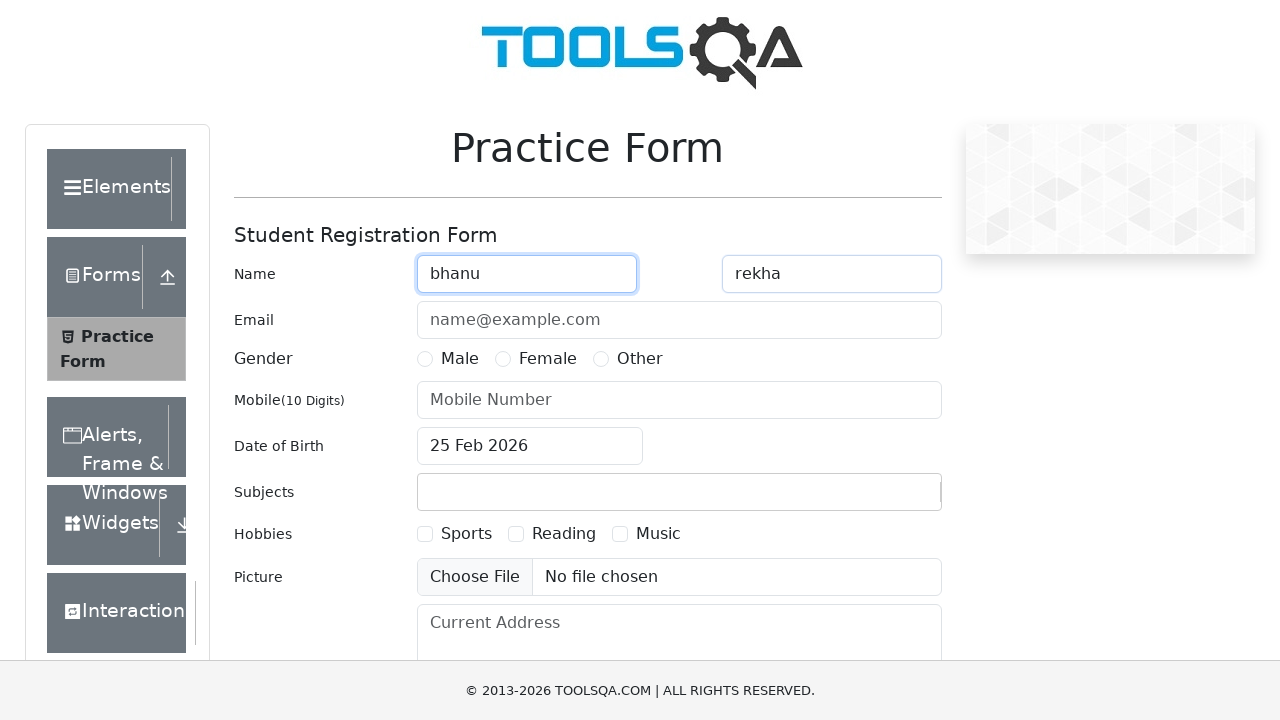

Located submit button
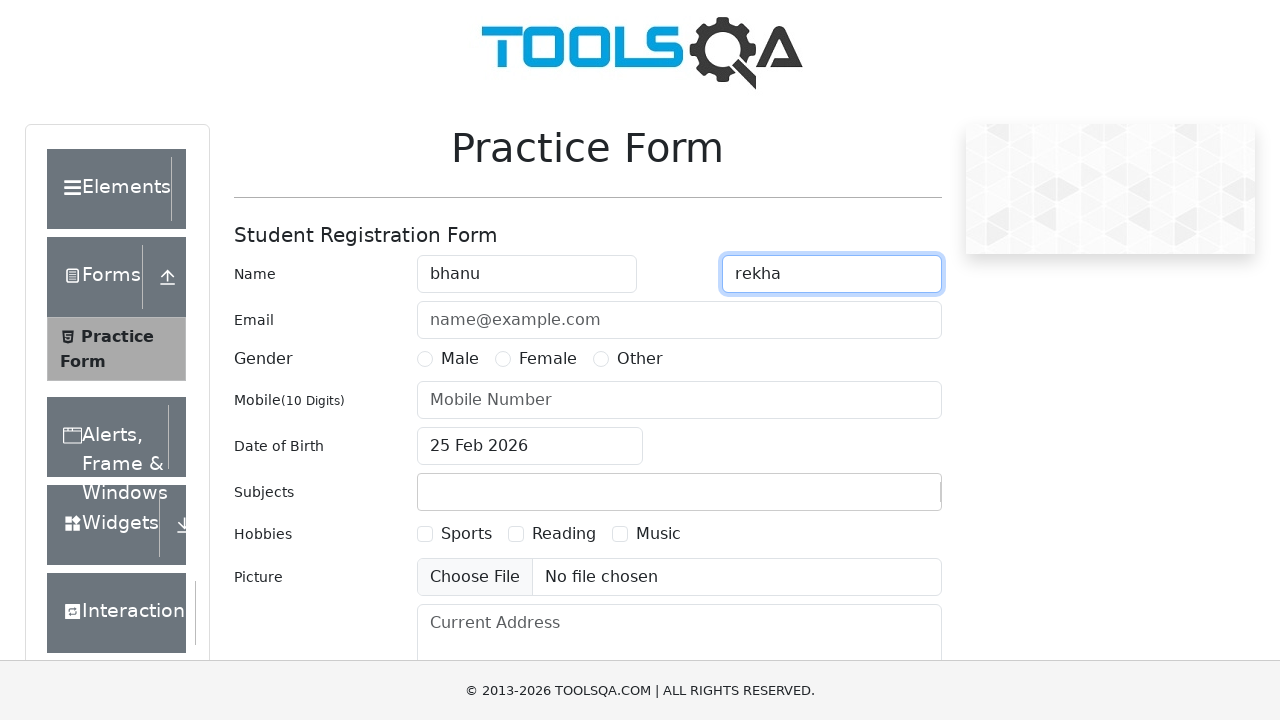

Scrolled submit button into view
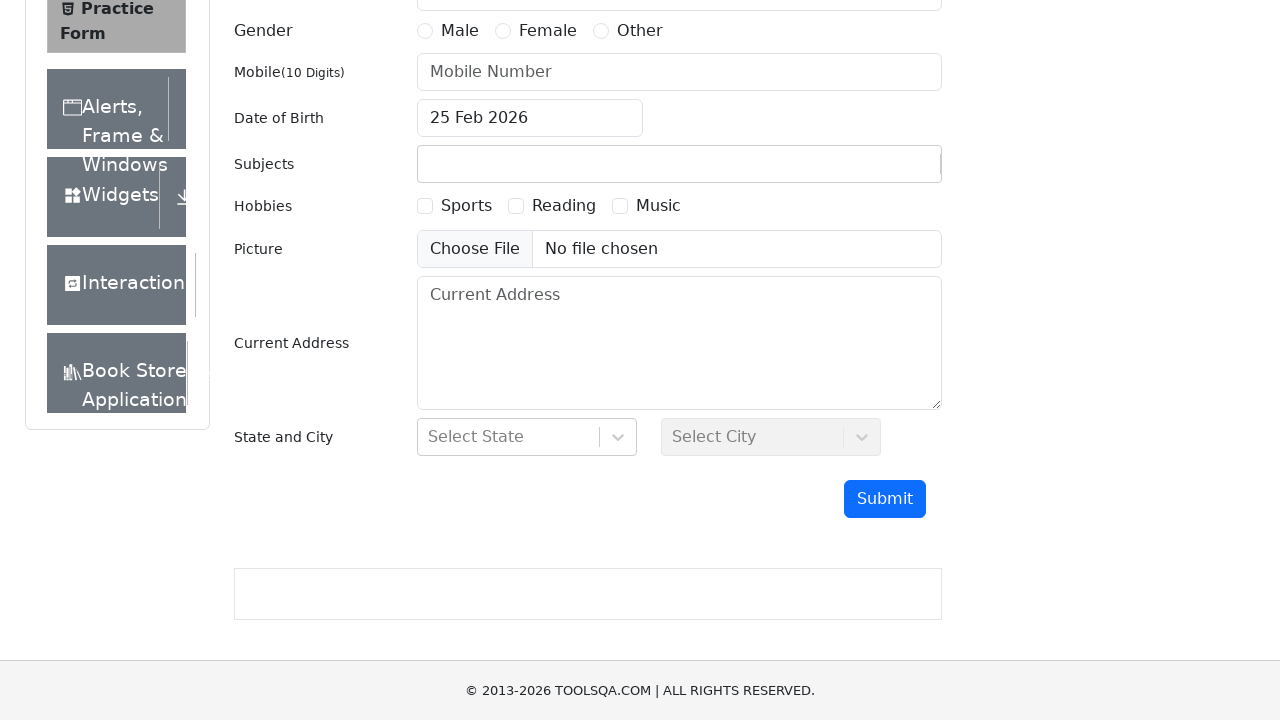

Clicked submit button to submit form at (885, 499) on #submit
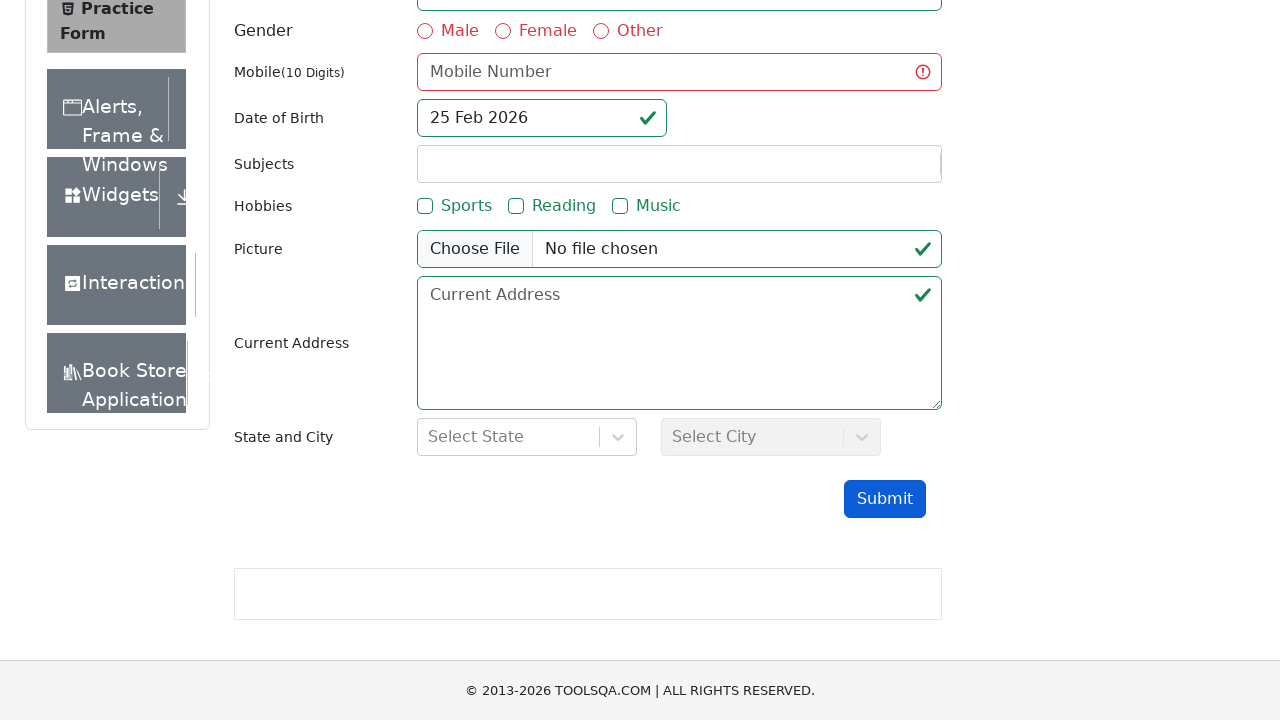

Waited 5 seconds for form submission to process
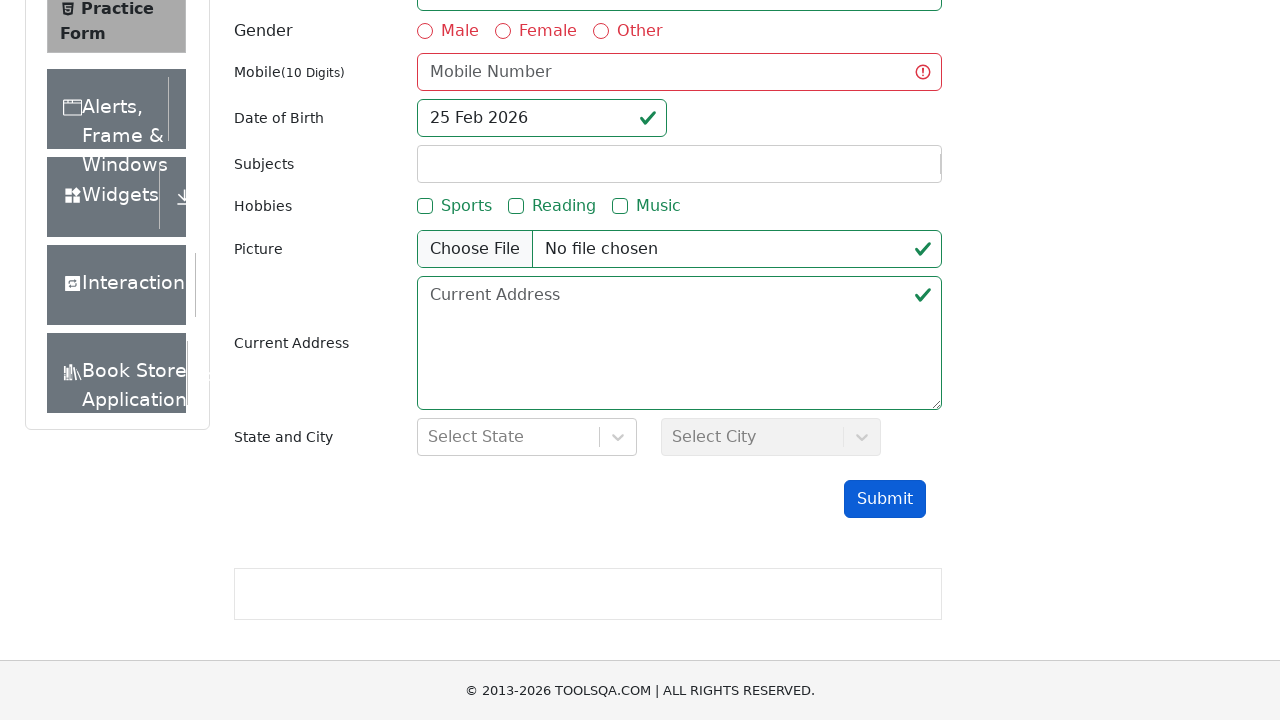

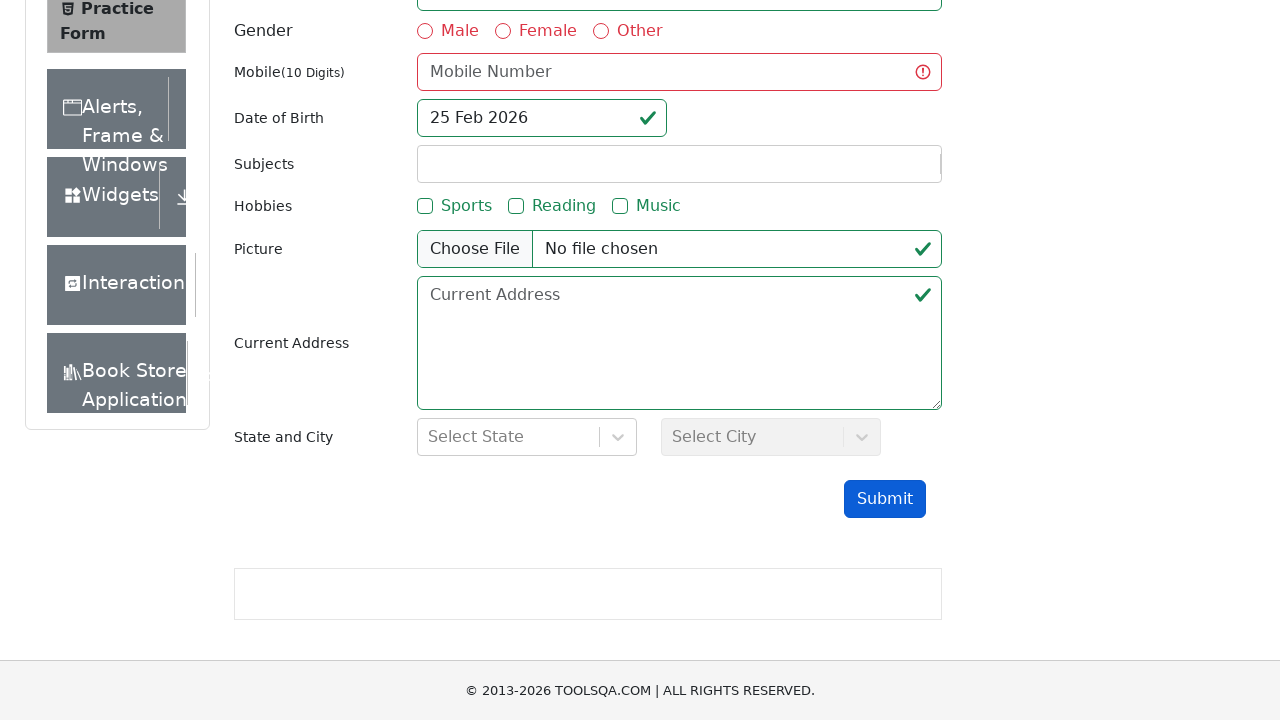